Tests browser window handling by opening a new window, switching between parent and child windows, and closing them

Starting URL: https://demoqa.com/browser-windows

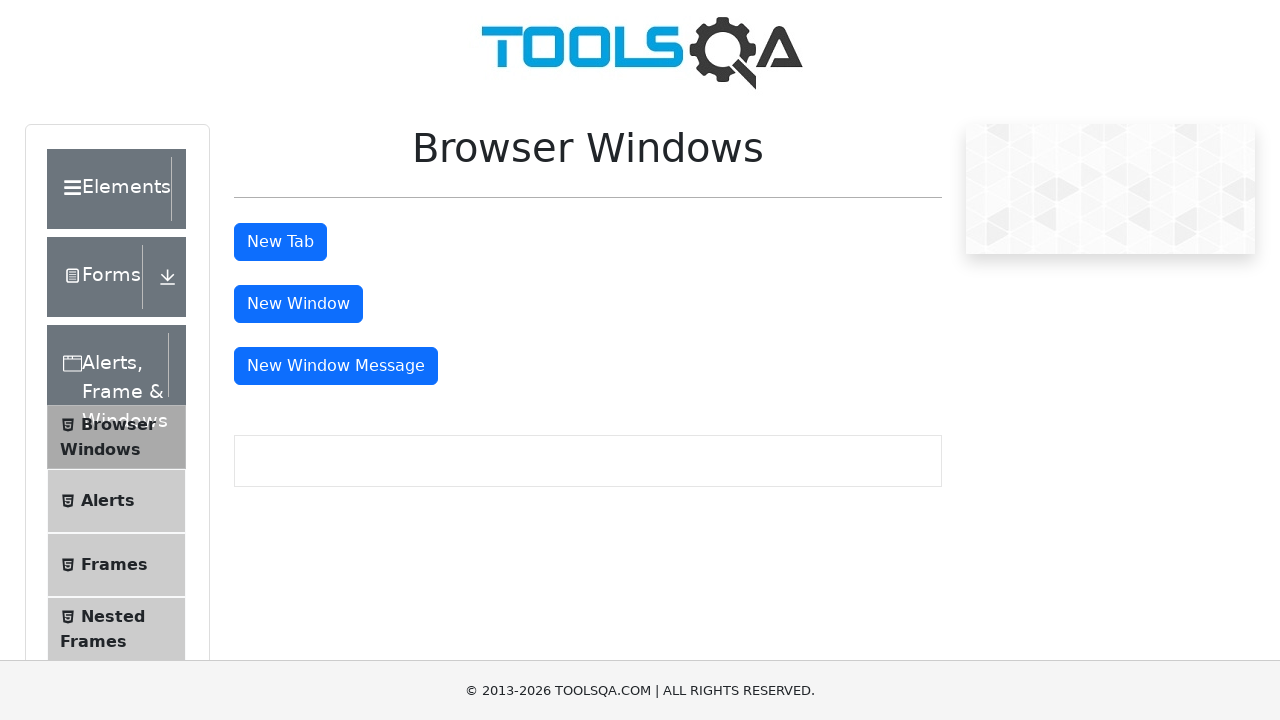

Clicked window button to open new window at (298, 304) on button#windowButton
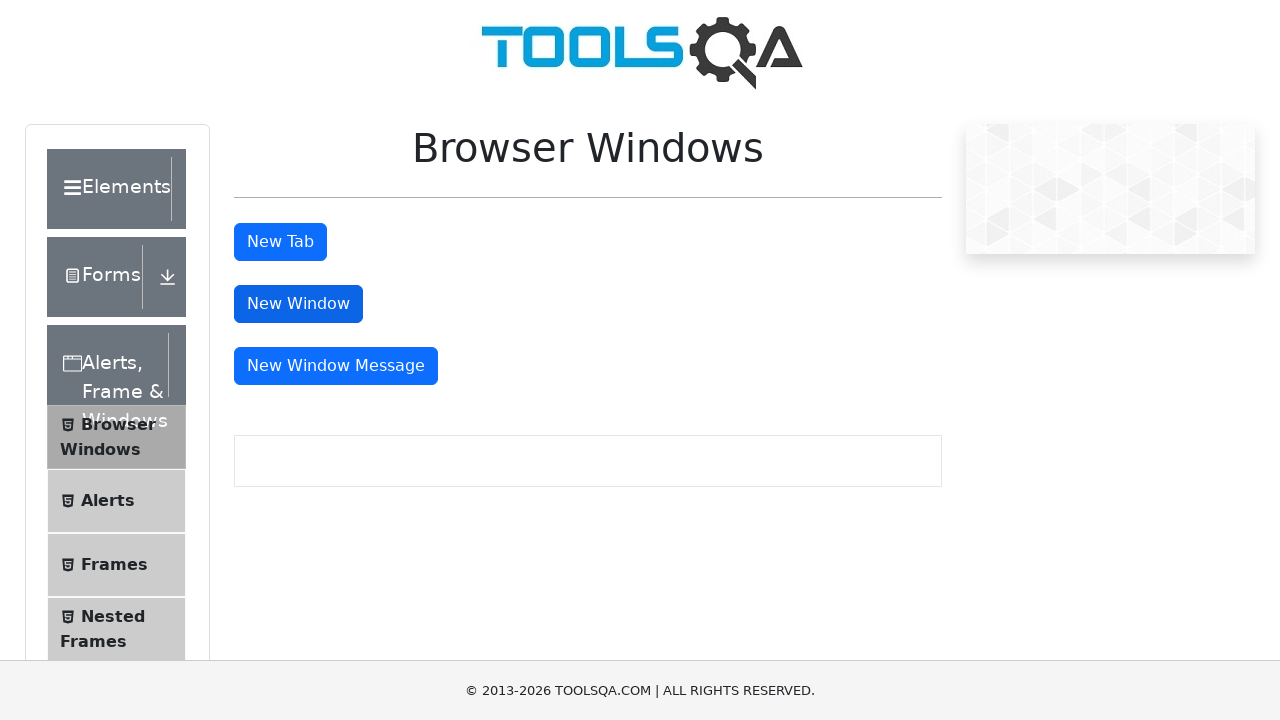

New window opened and captured
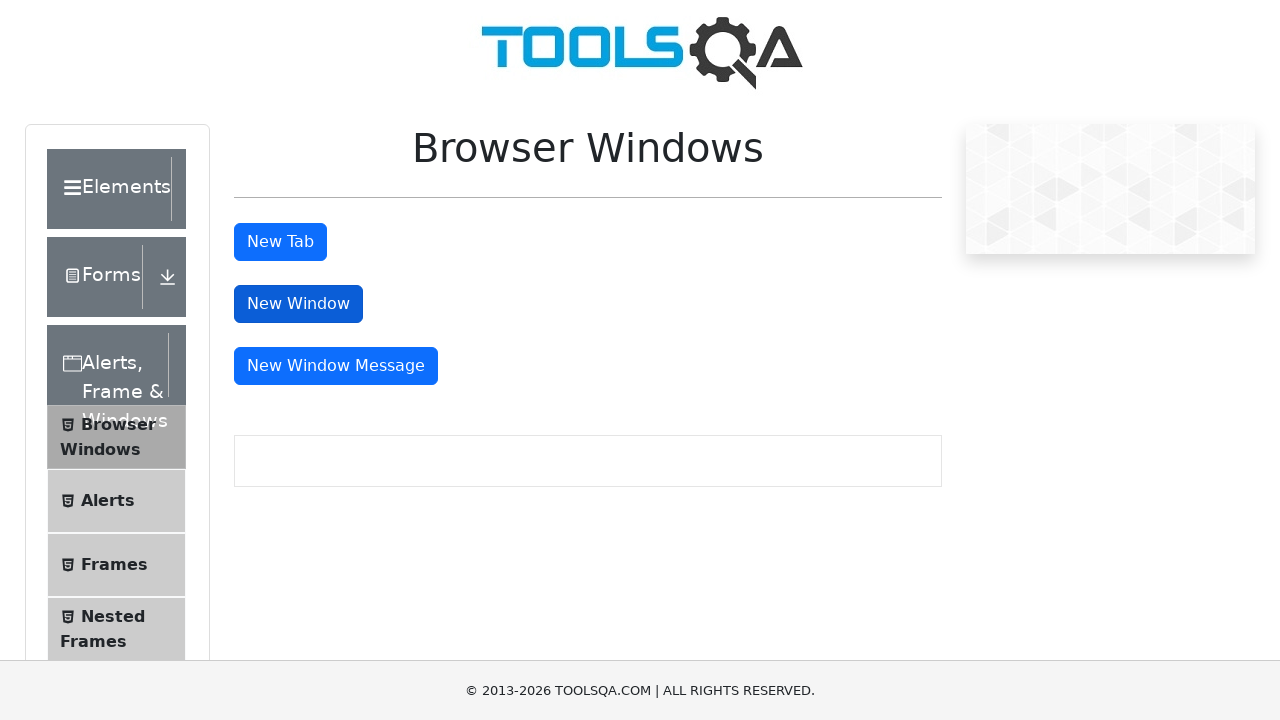

Switched to child window
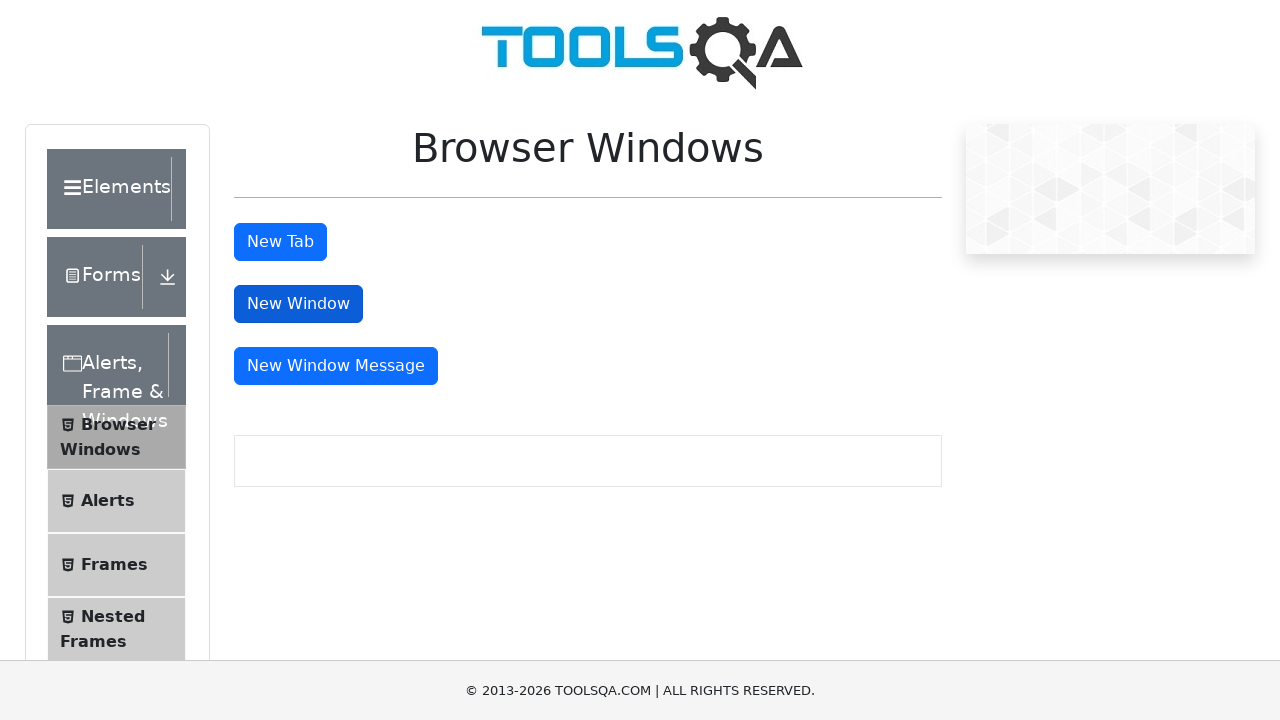

Retrieved child window title: 
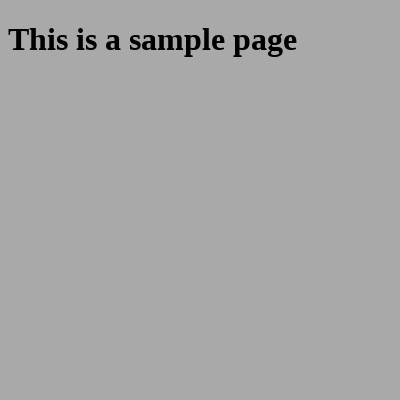

Closed child window
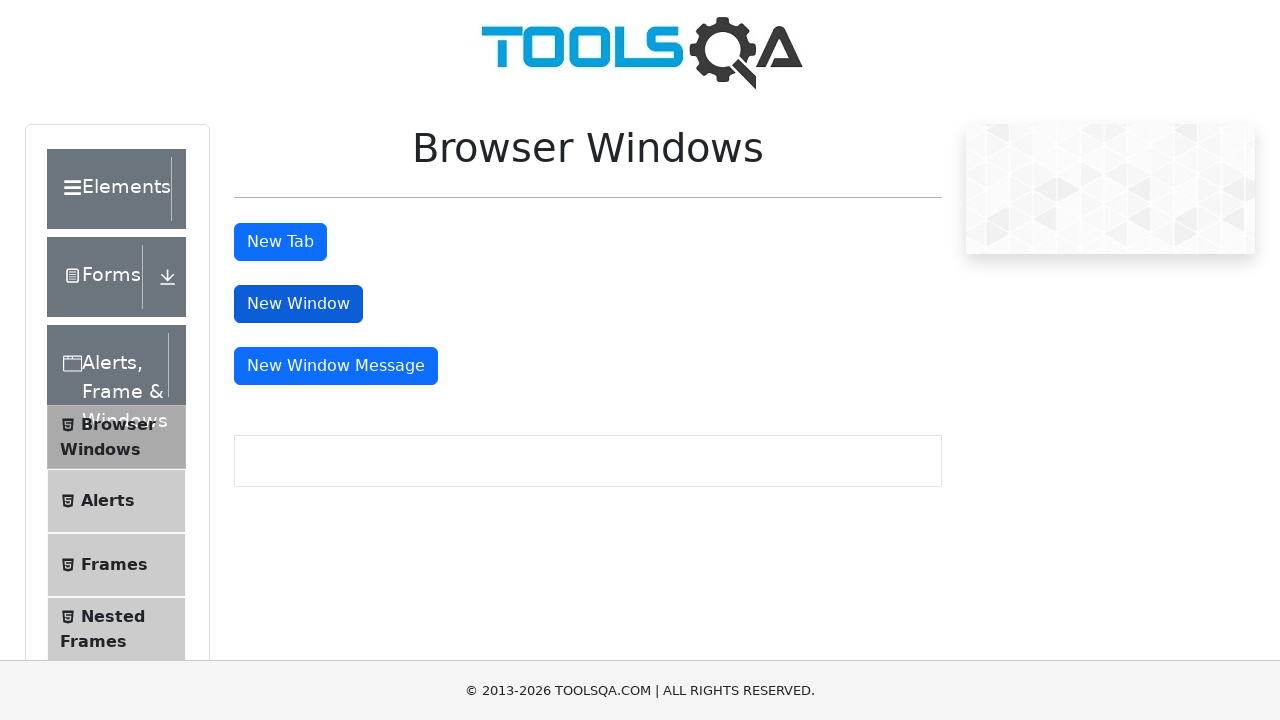

Switched back to parent window
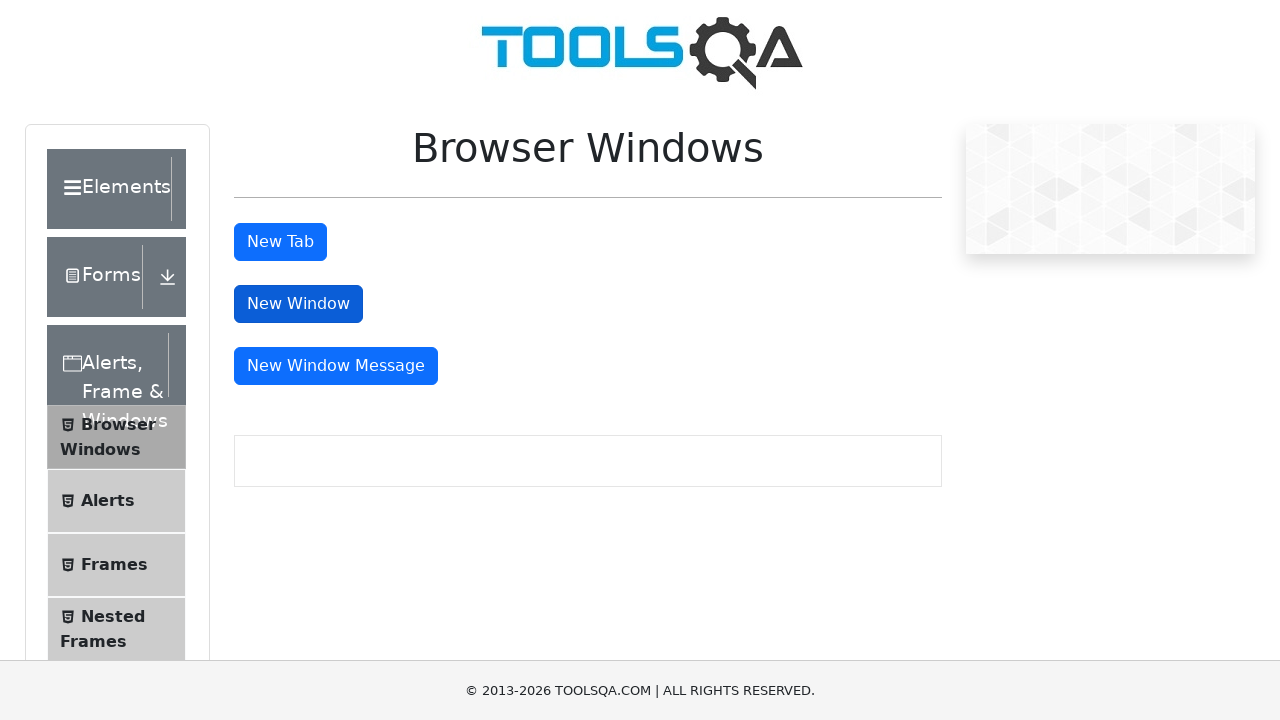

Retrieved parent window title: demosite
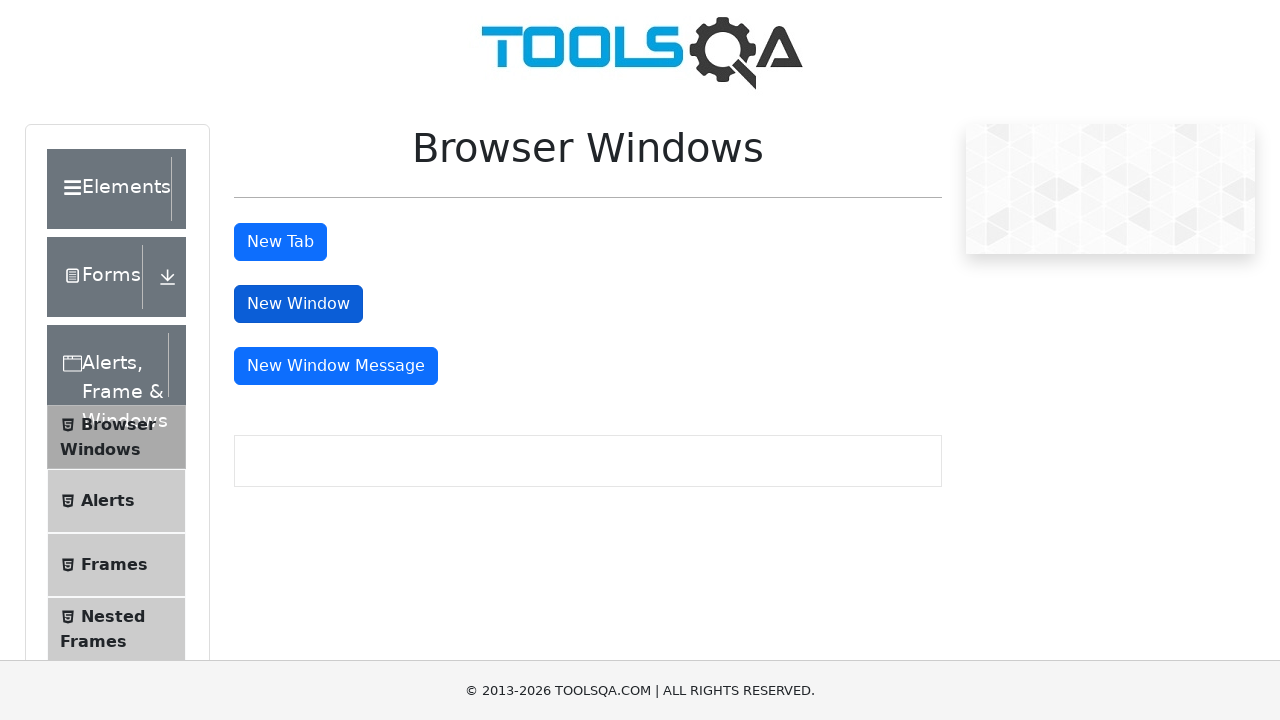

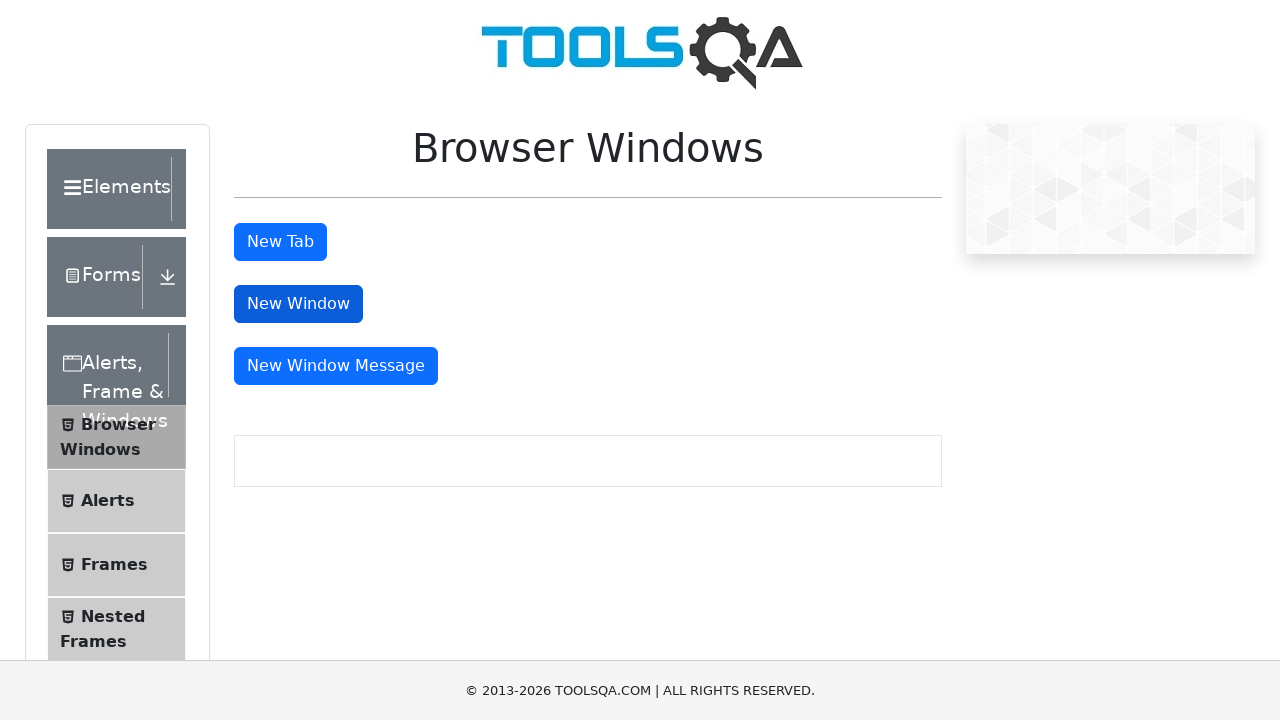